Tests double-click and single-click interactions on an element to verify different click event handling

Starting URL: https://www.plus2net.com/javascript_tutorial/ondblclick-demo2.php

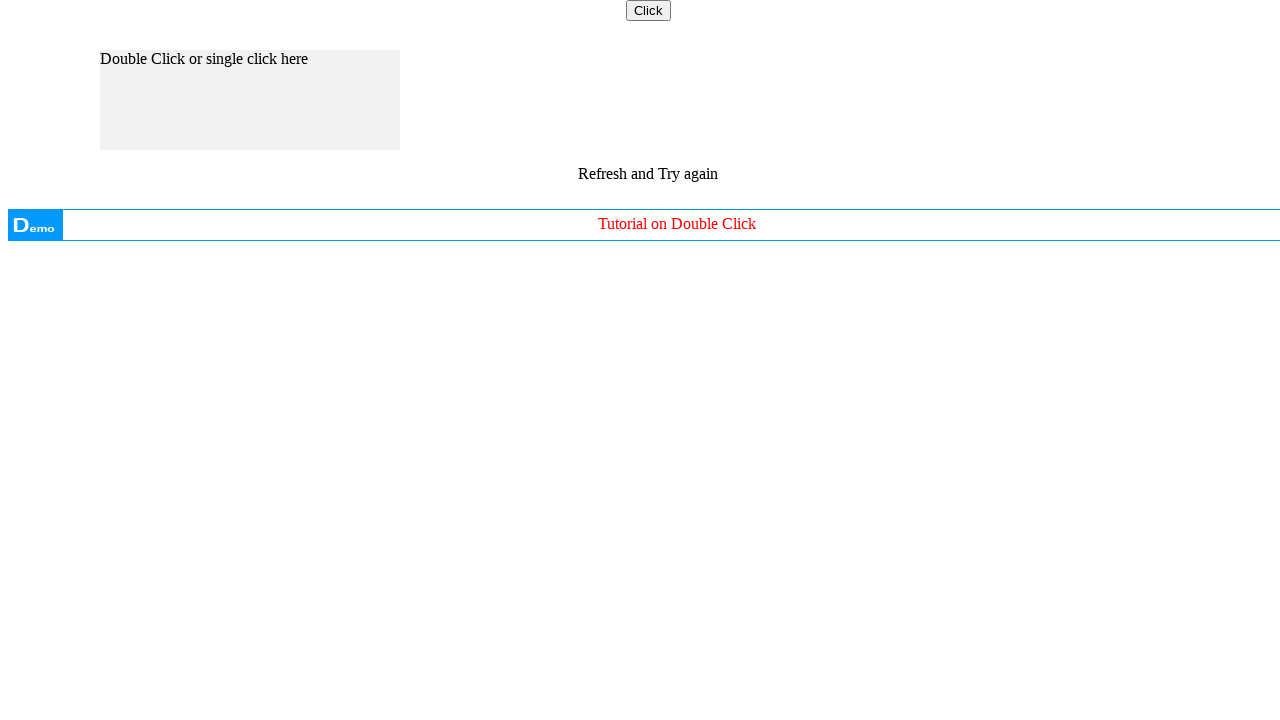

Located the box element with ID 'box'
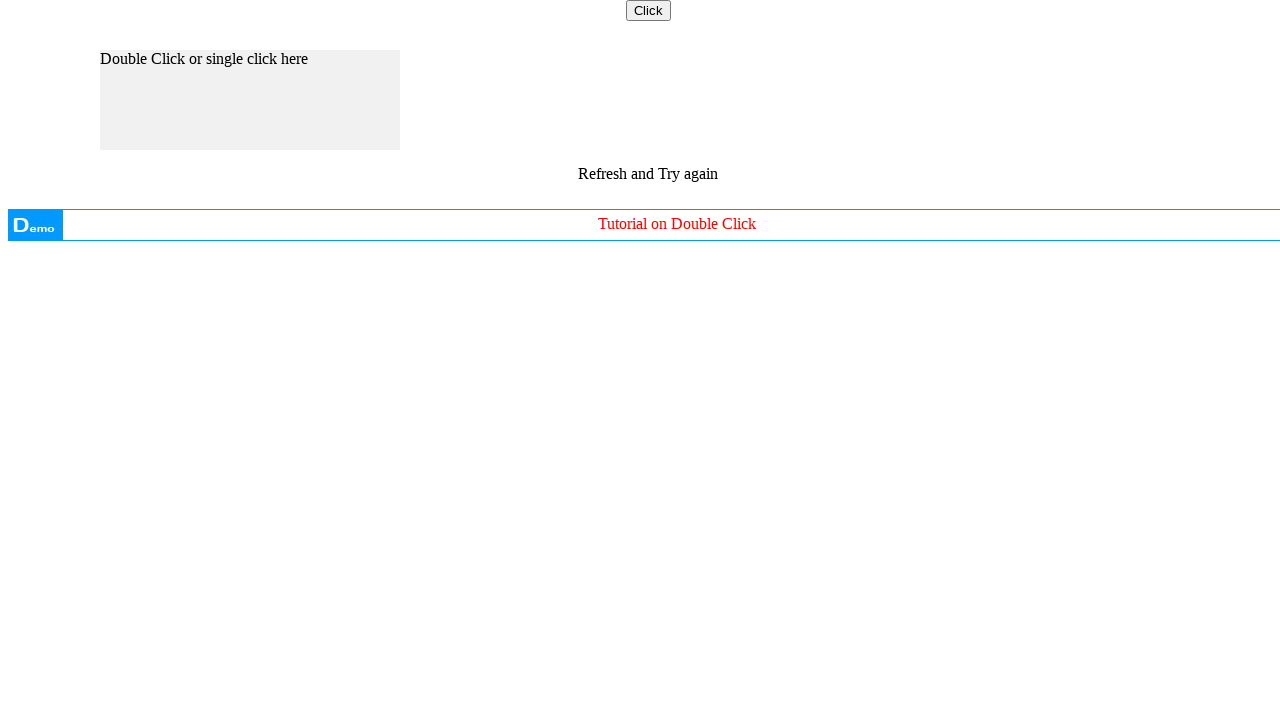

Double-clicked the box element at (250, 100) on #box
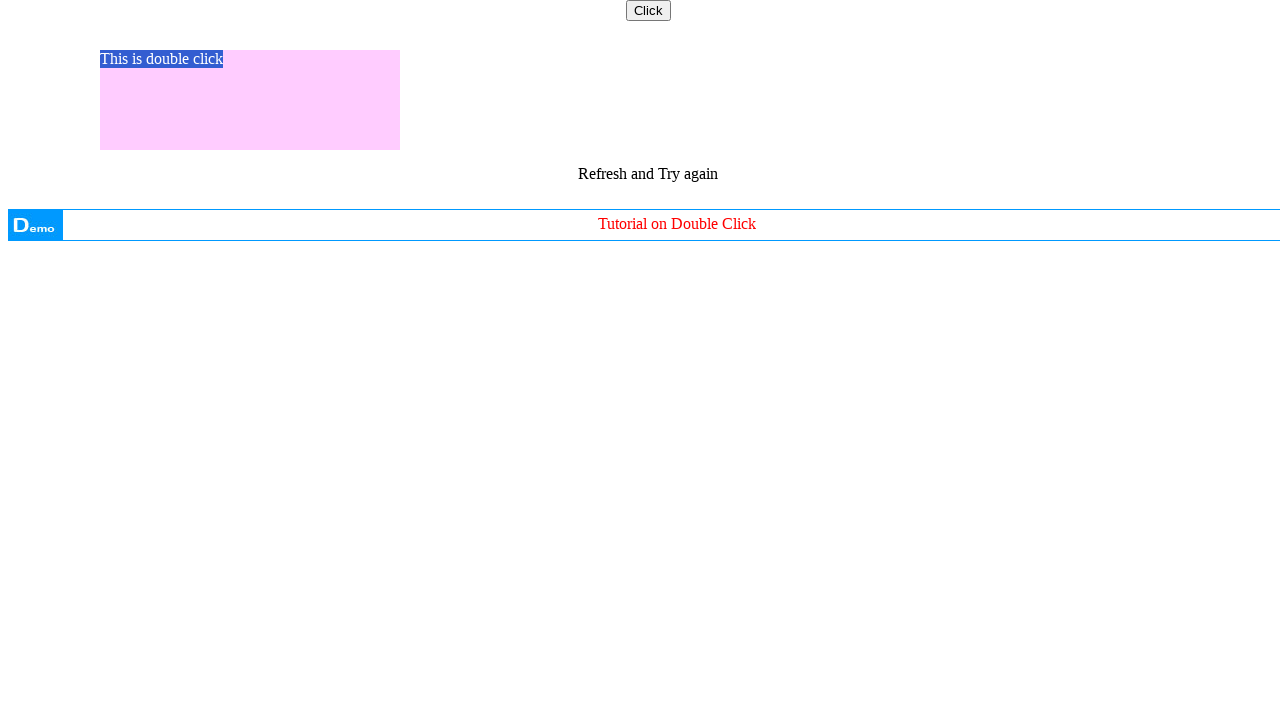

Waited 4 seconds for double-click effect to be visible
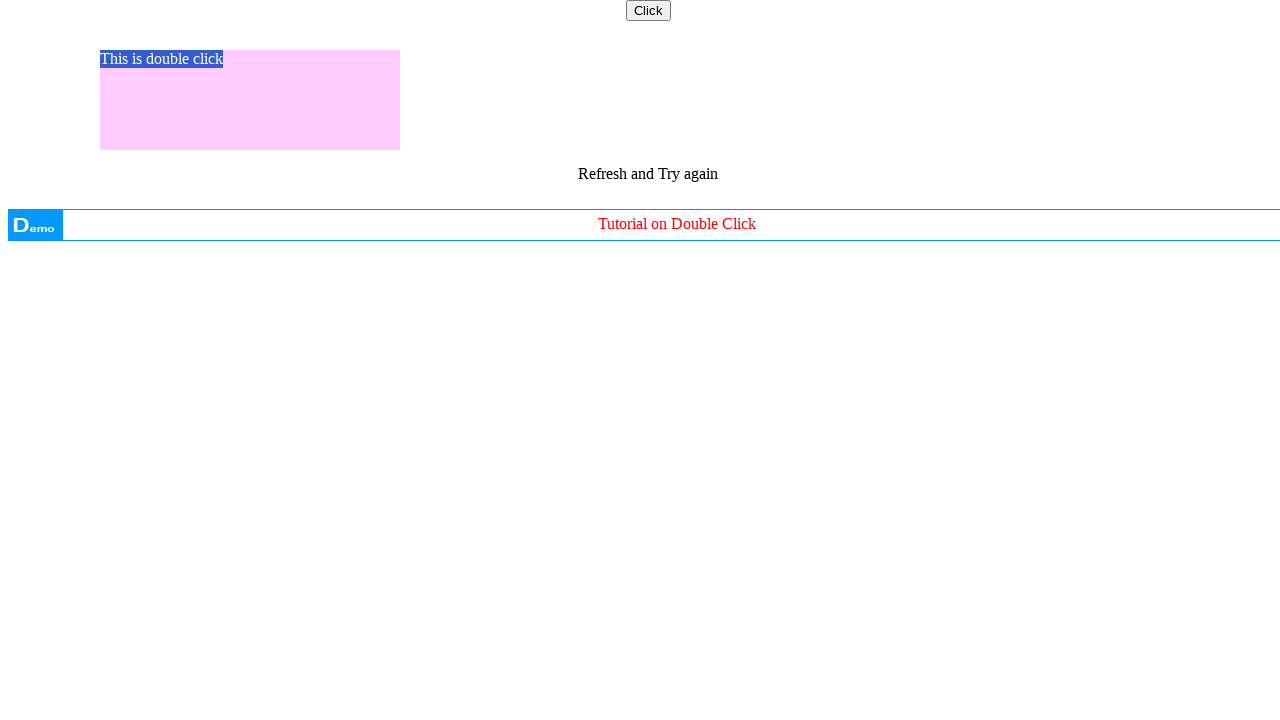

Single-clicked the box element at (250, 100) on #box
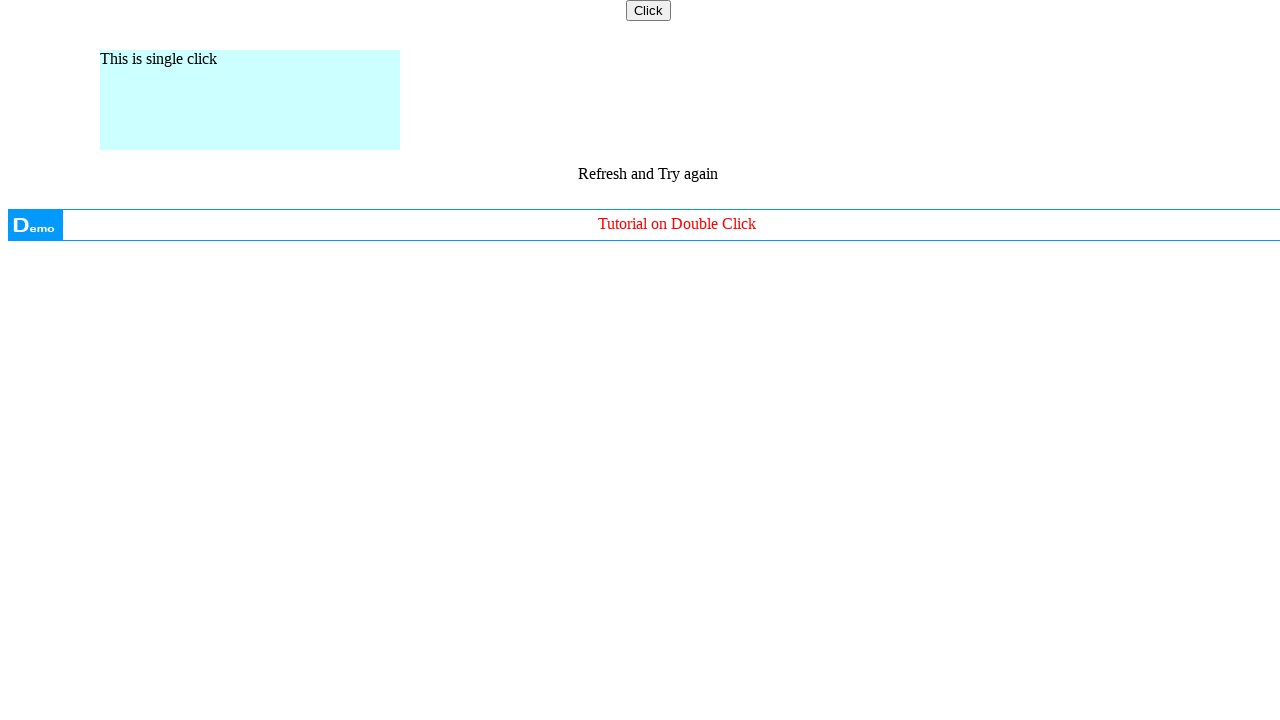

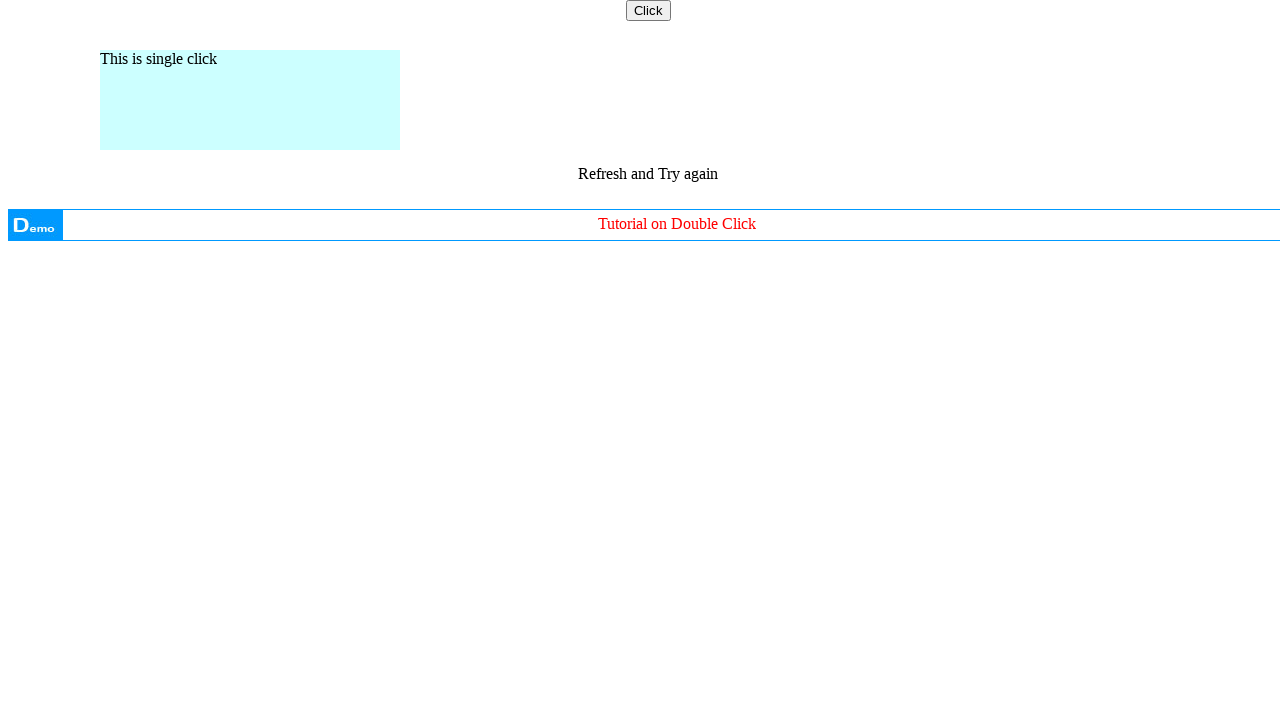